Scrolls to the bottom of the page and verifies if the "Now Hiring!" button exists

Starting URL: https://www.focusservices.com/

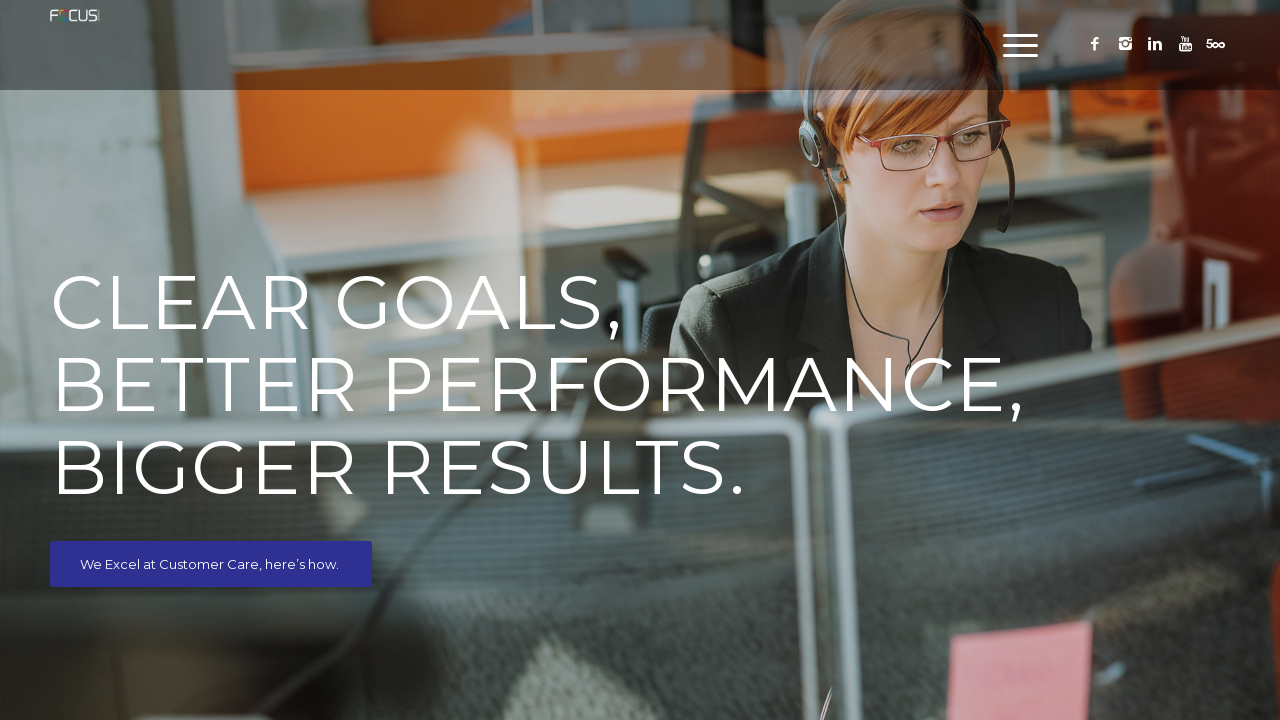

Scrolled to the bottom of the page
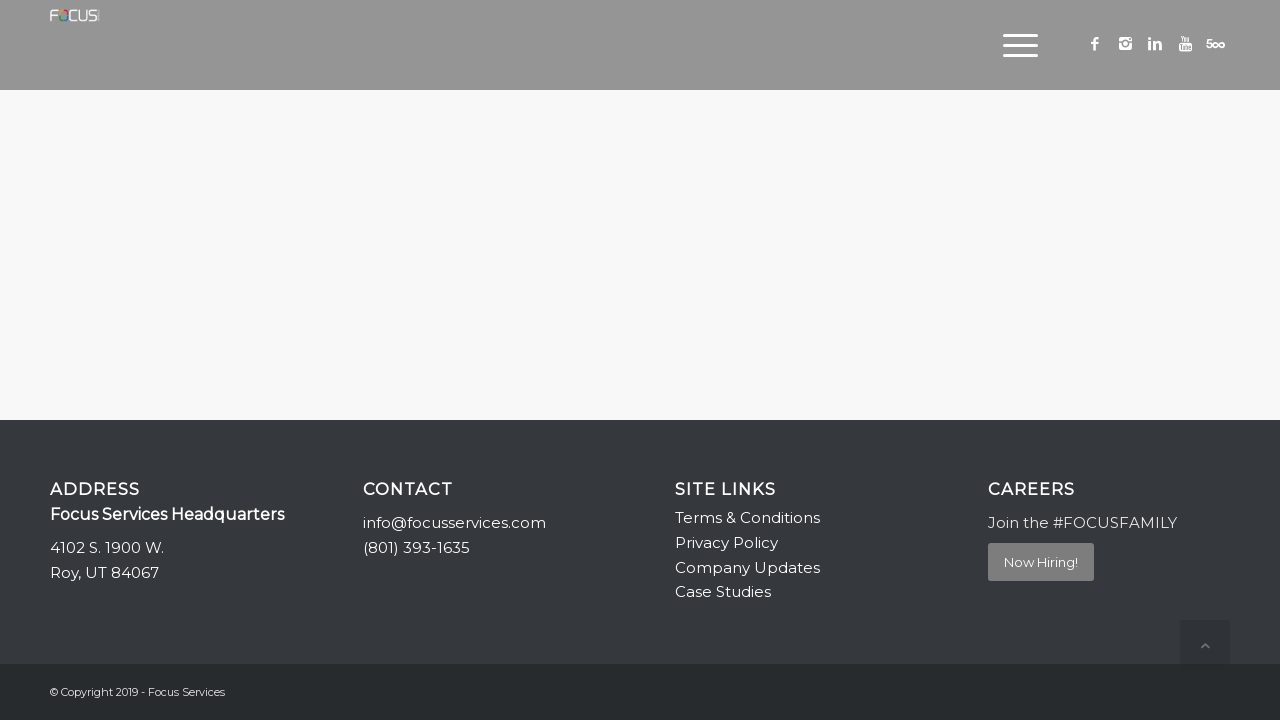

Queried for Now Hiring button element
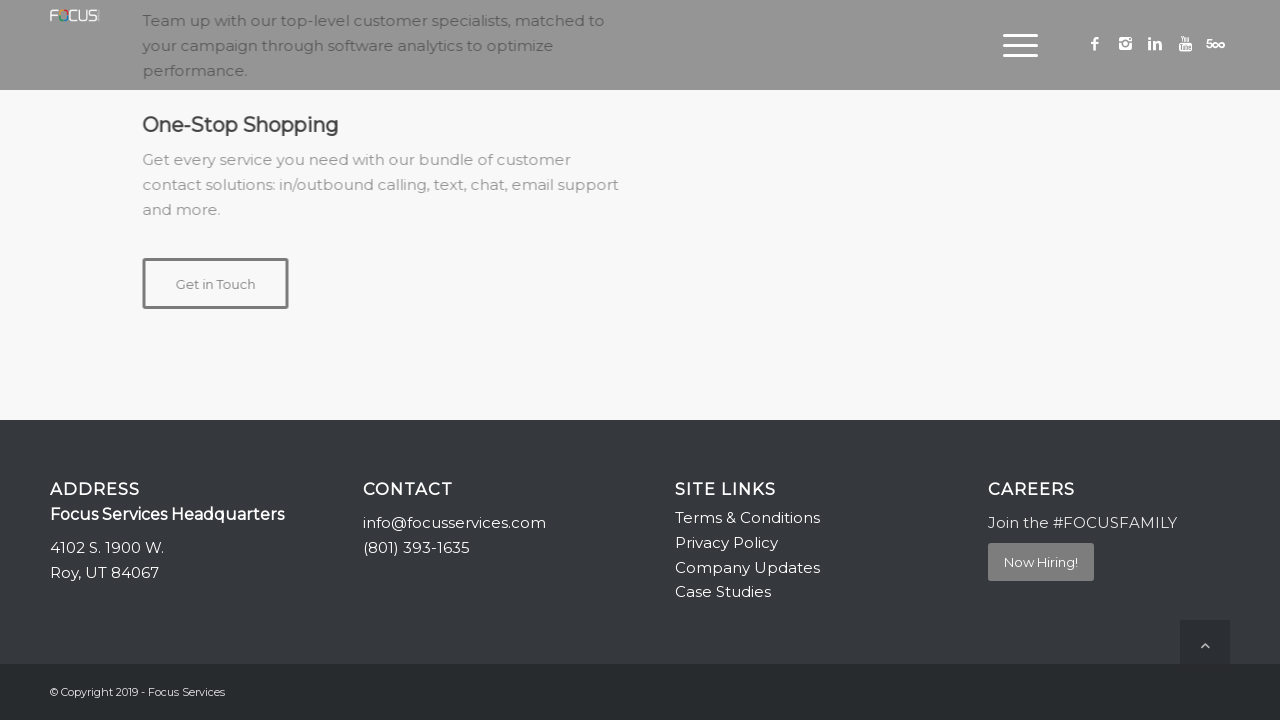

Verified that Now Hiring button exists
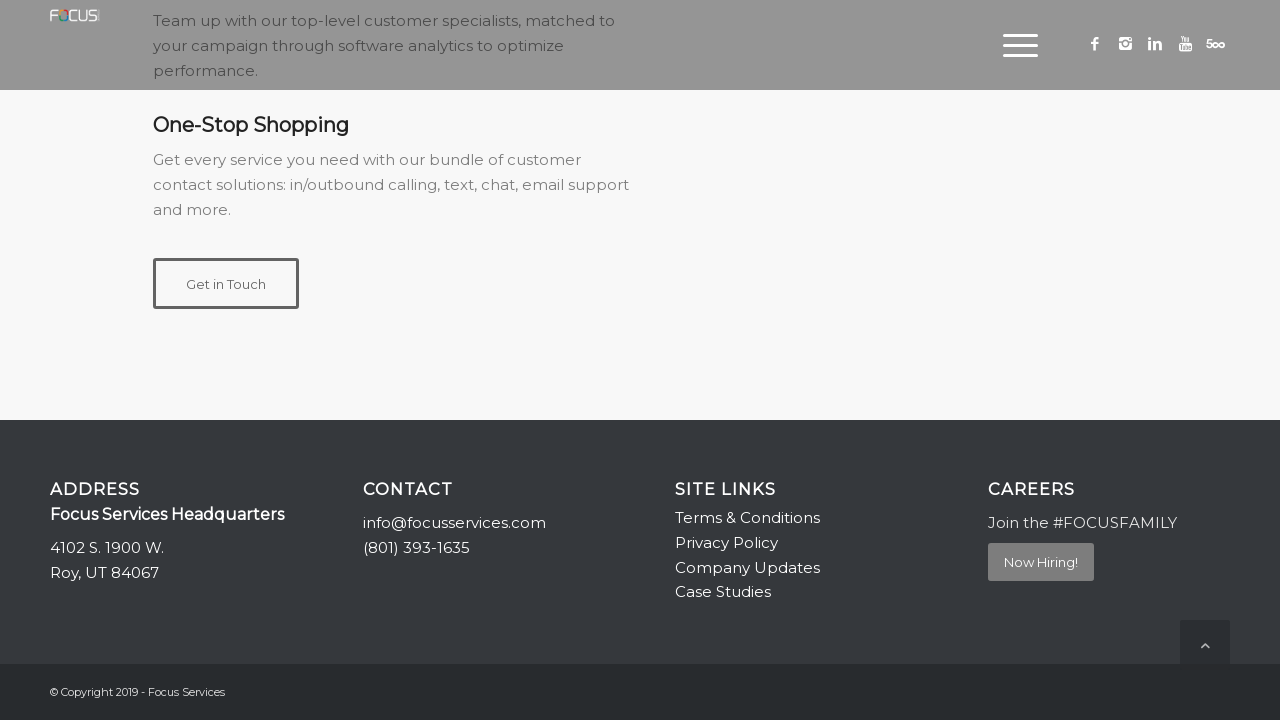

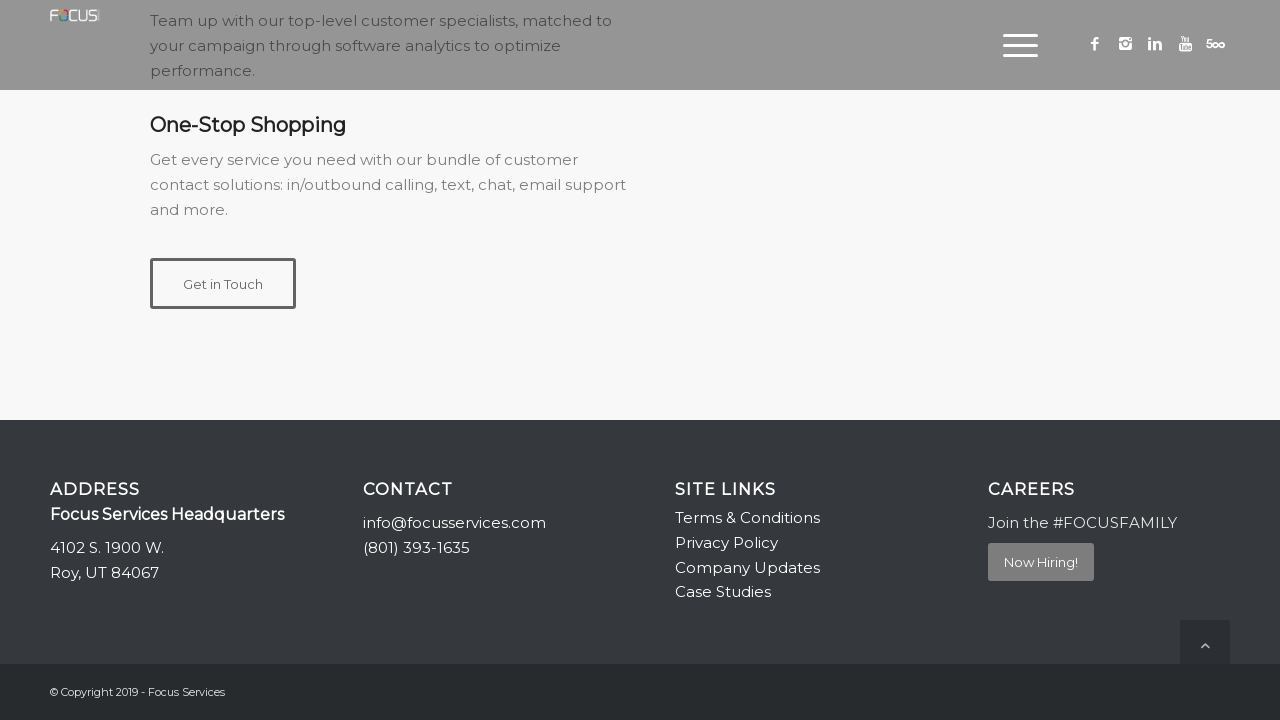